Tests load delay functionality by navigating to the load delay page and clicking a button

Starting URL: http://www.uitestingplayground.com/home

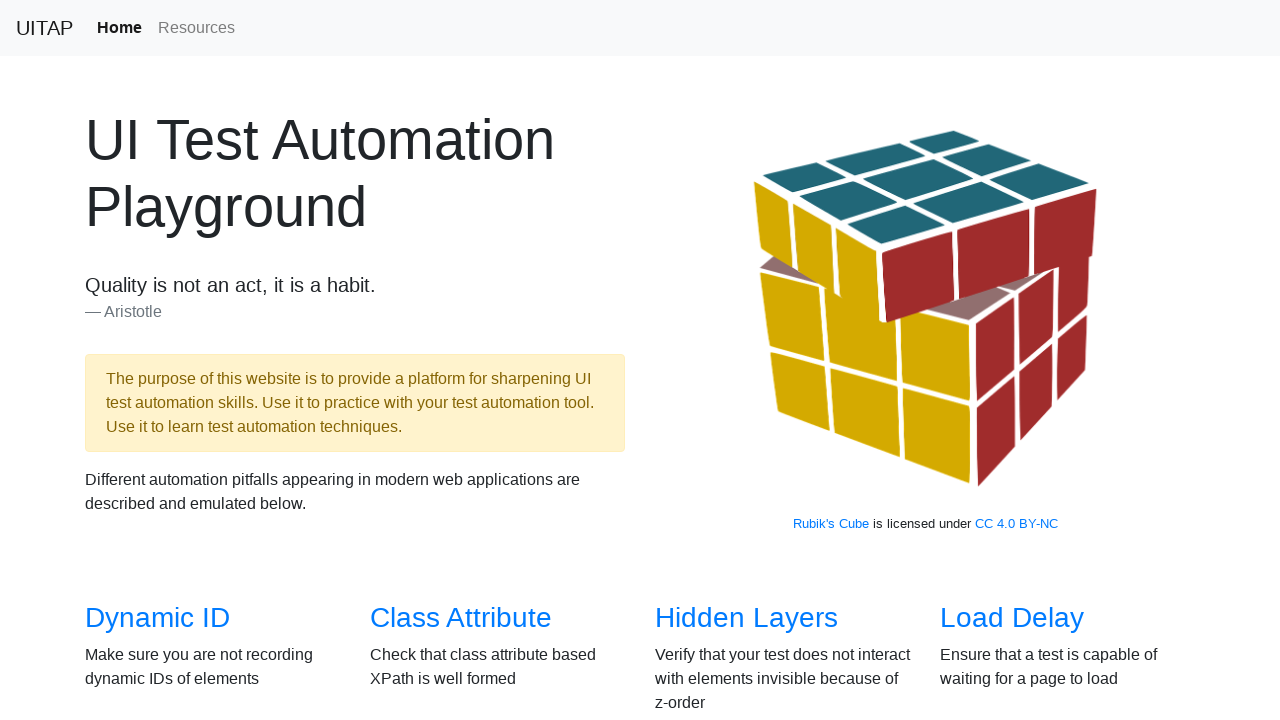

Clicked on load delay page link from home at (1012, 618) on xpath=/html/body/section[2]/div/div[1]/div[4]/h3/a
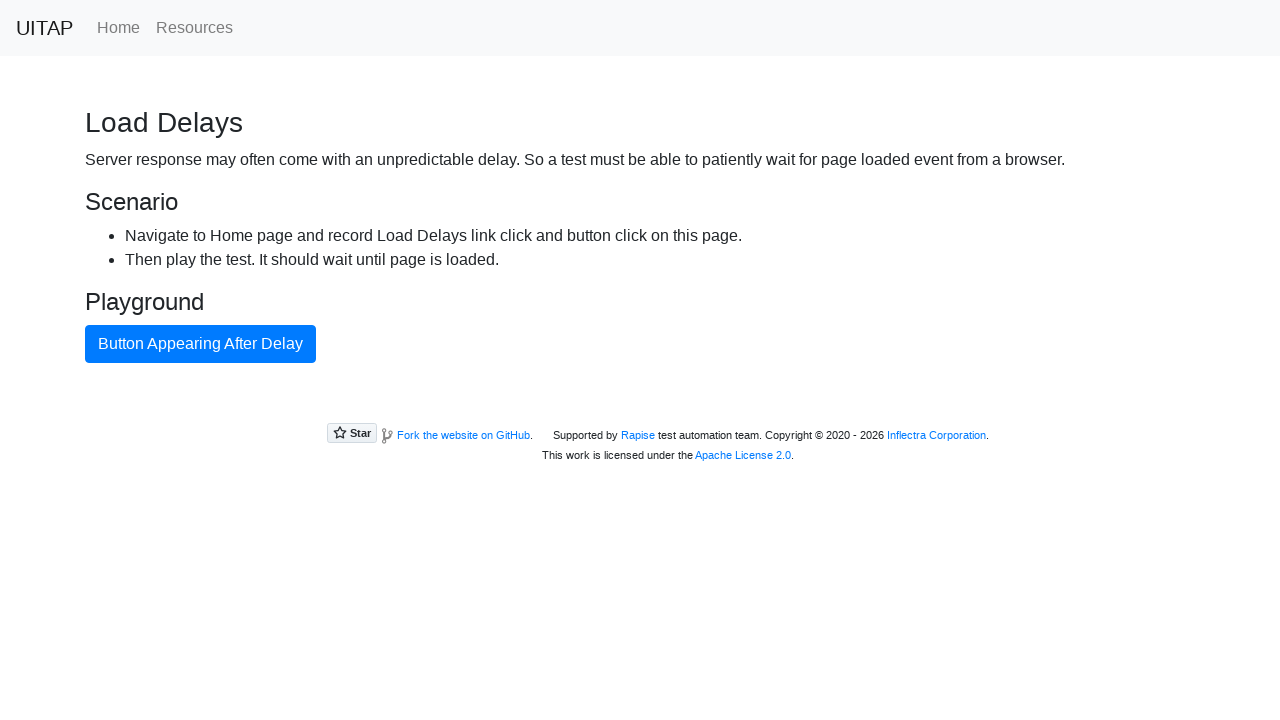

Clicked button on load delay page at (200, 344) on xpath=/html/body/section/div/button
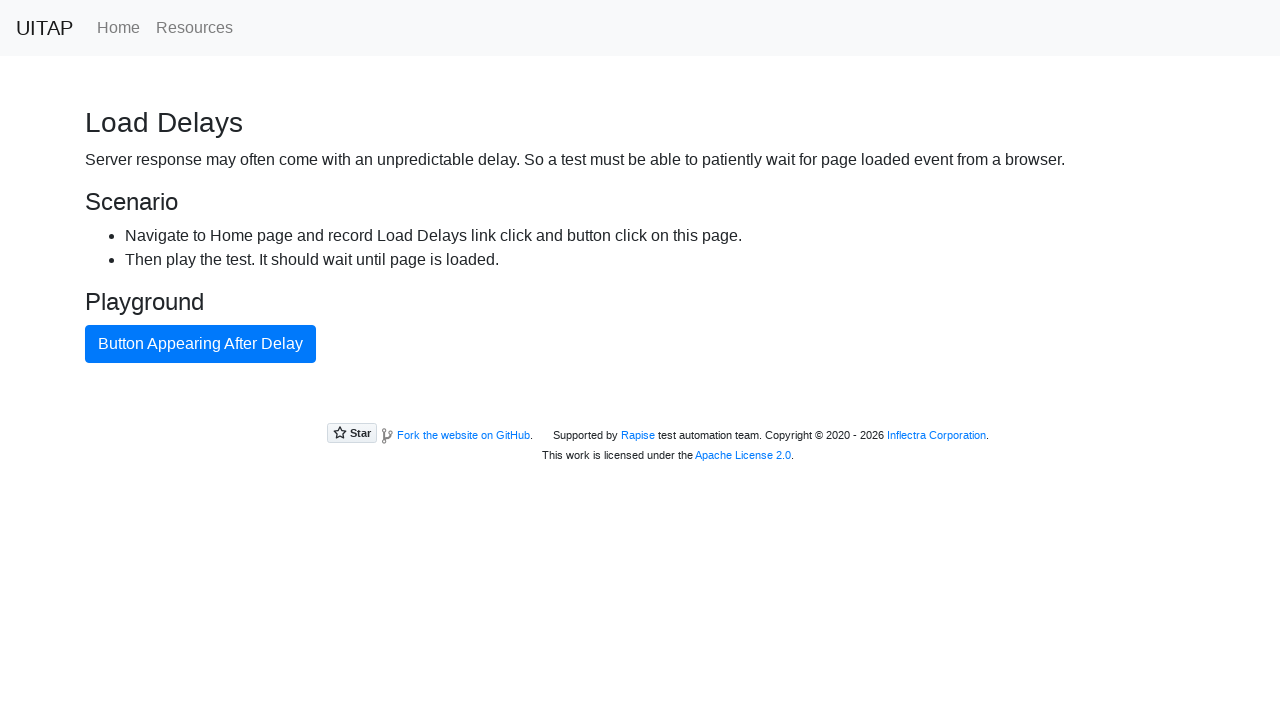

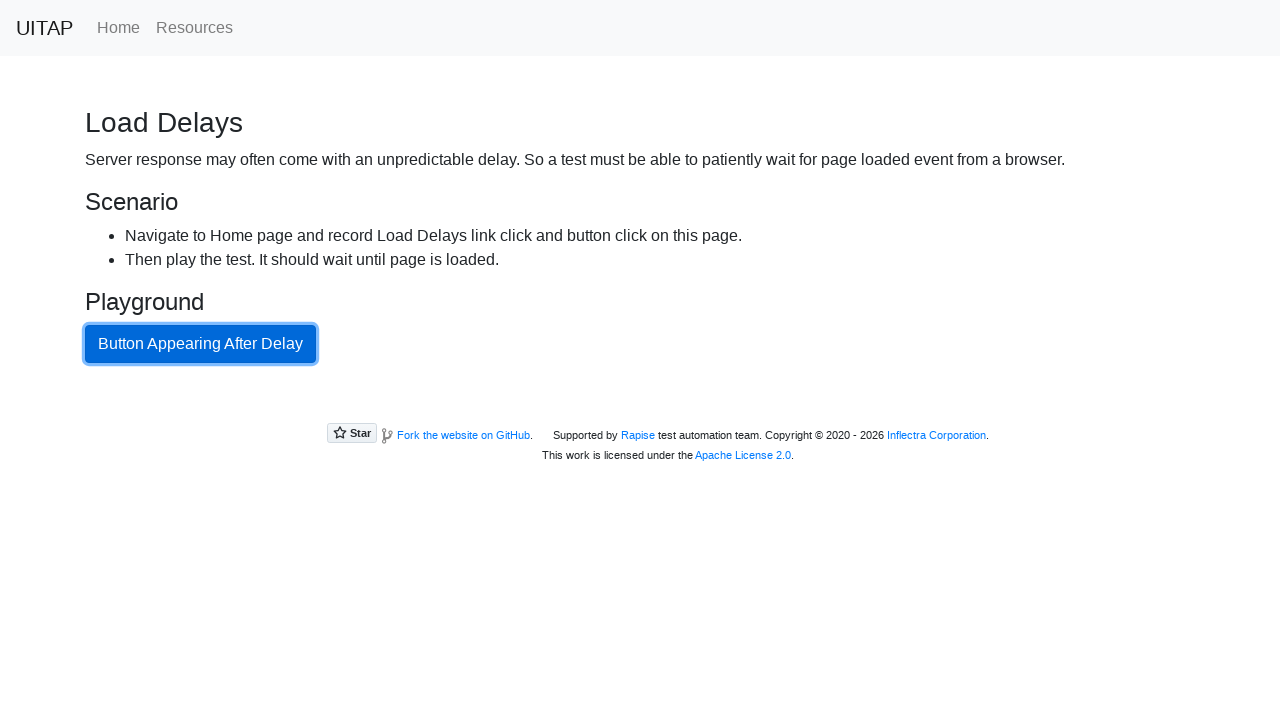